Tests JavaScript prompt dialog handling by clicking a button to trigger a prompt, entering text, and accepting it

Starting URL: http://the-internet.herokuapp.com/javascript_alerts

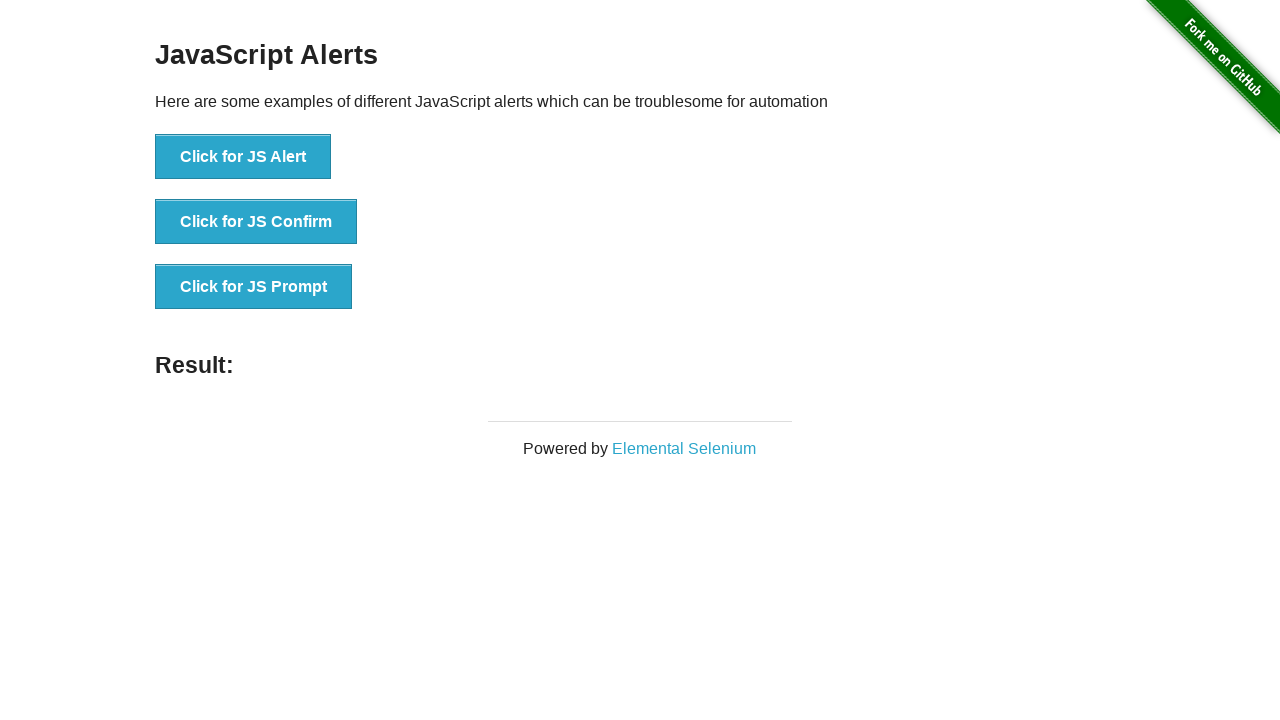

Set up dialog handler to accept prompt with text 'this is test'
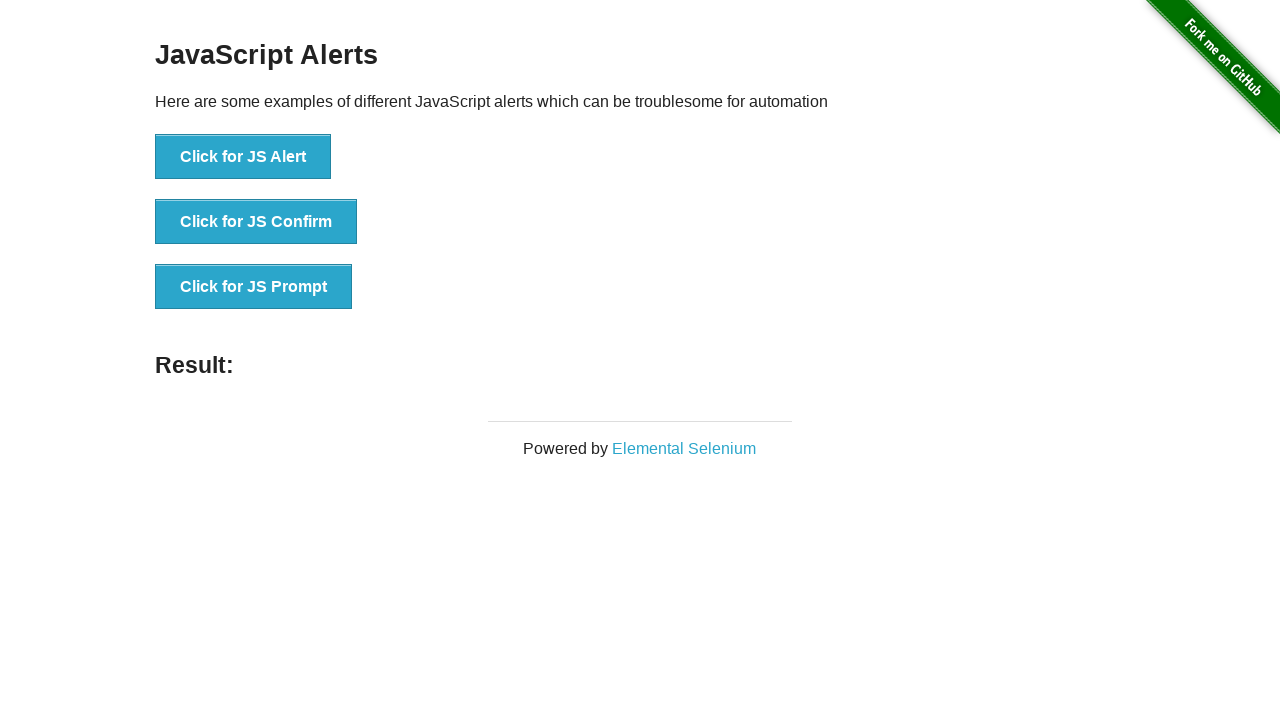

Clicked button to trigger JavaScript prompt dialog at (254, 287) on xpath=//button[.='Click for JS Prompt']
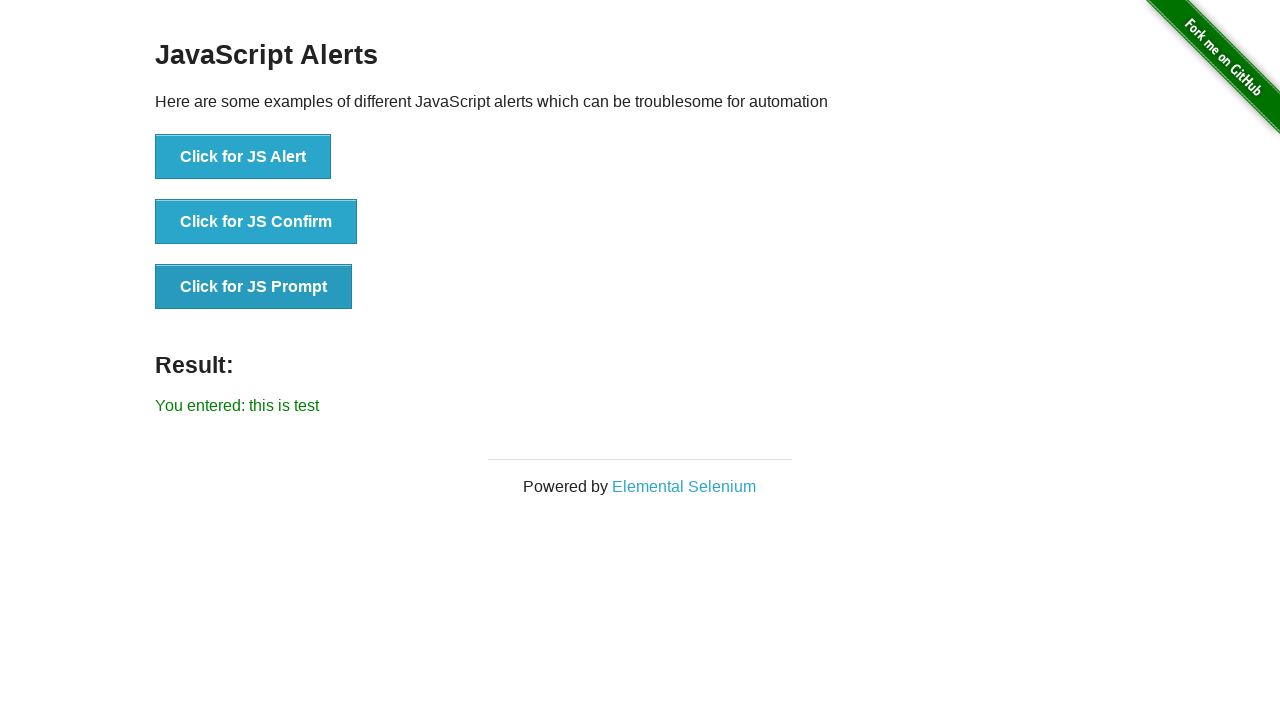

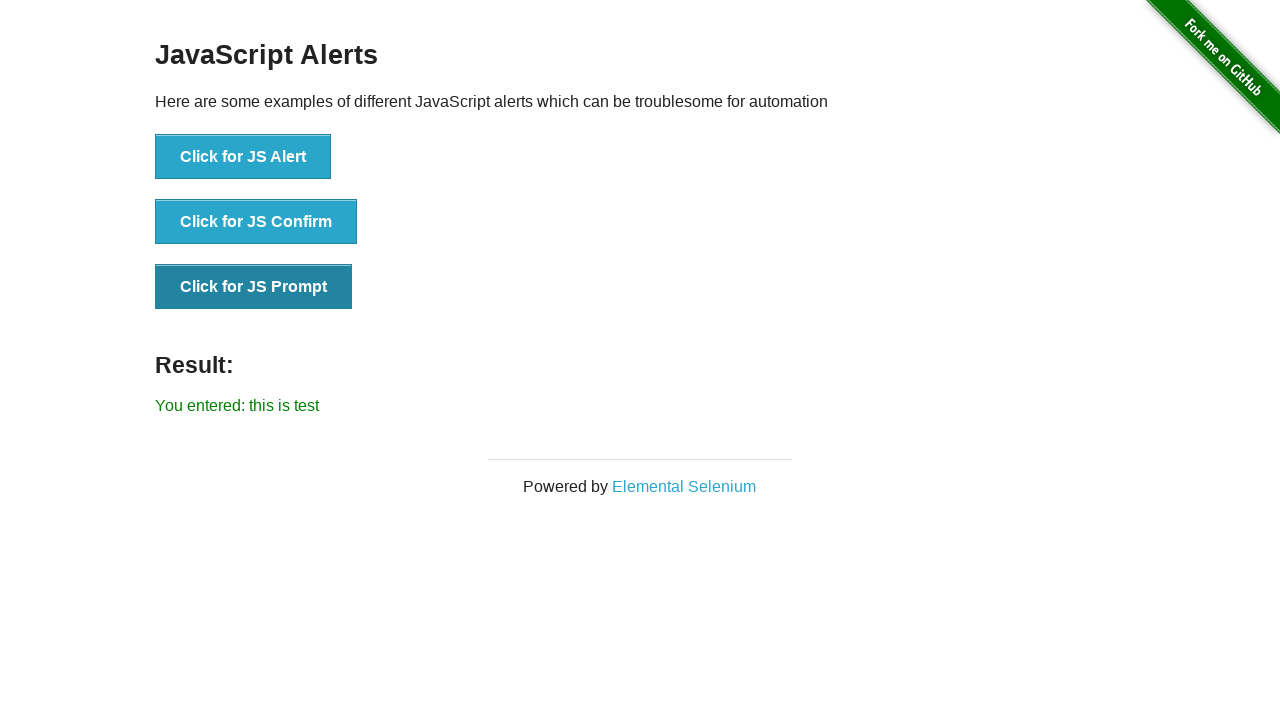